Tests registration form validation with password less than 6 characters, verifying password length error

Starting URL: https://alada.vn/tai-khoan/dang-ky.html

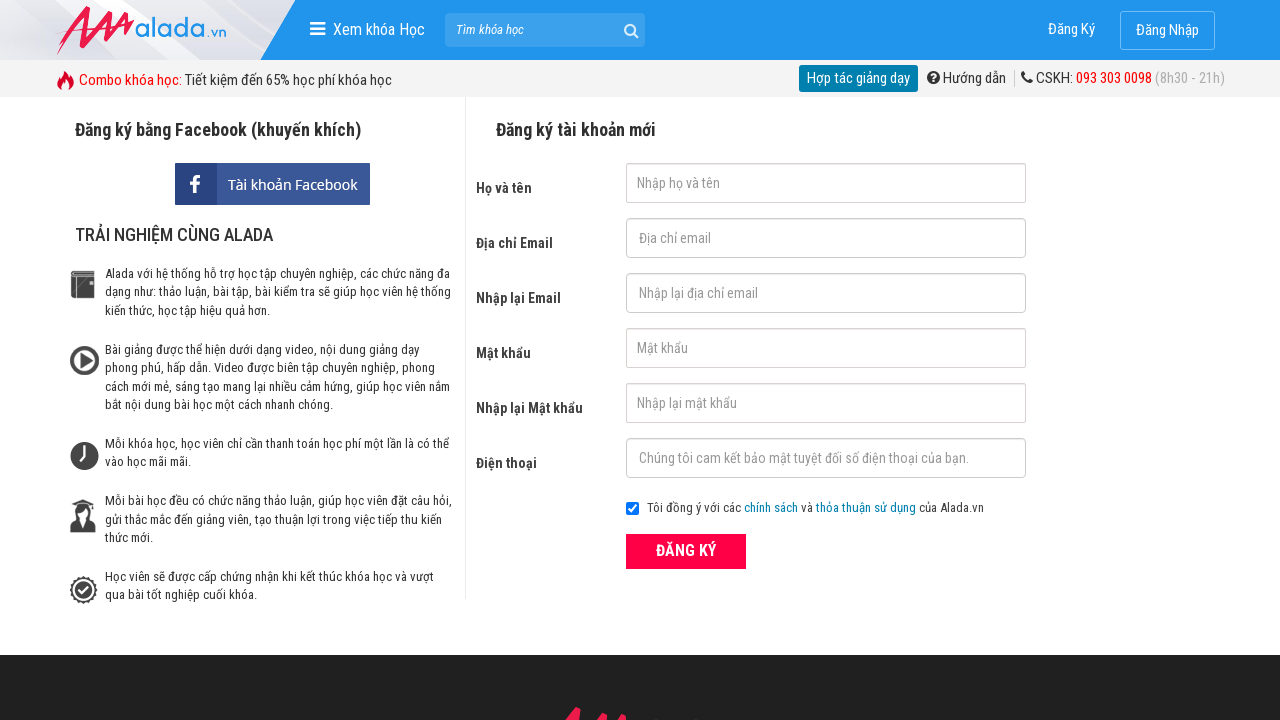

Filled first name field with 'kevin' on #txtFirstname
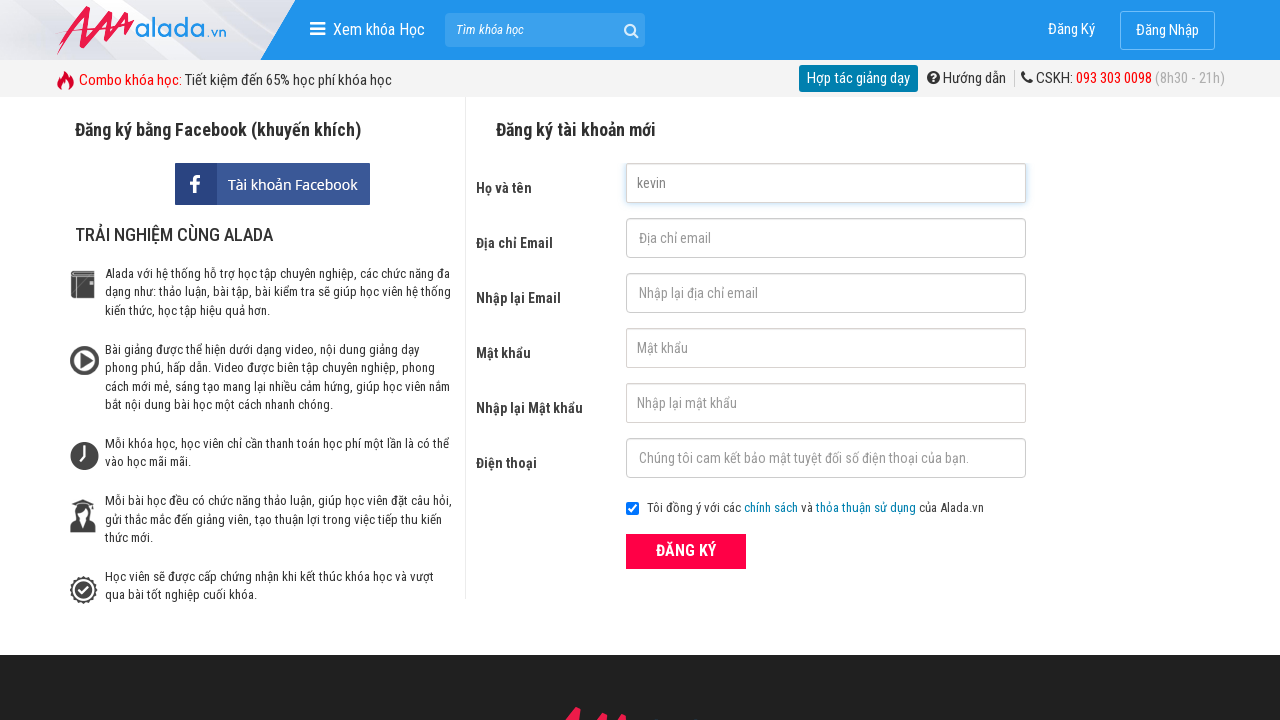

Filled email field with 'test@gmail.com' on #txtEmail
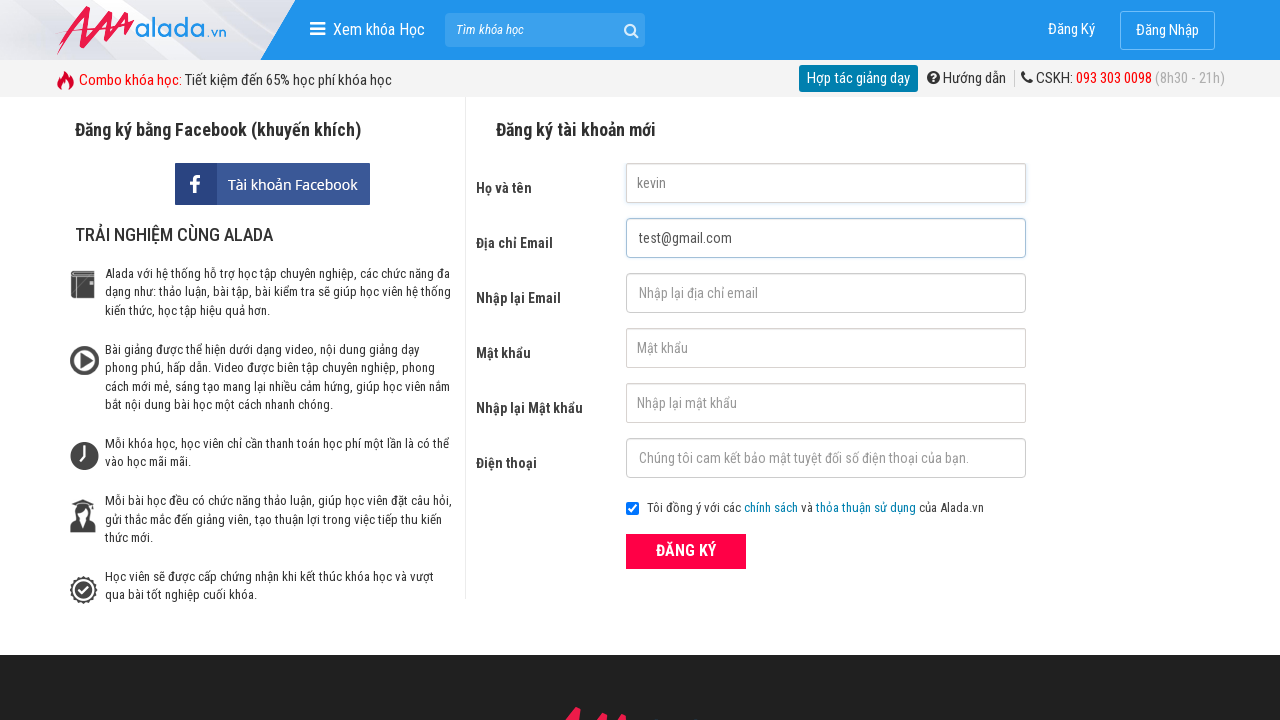

Filled confirm email field with 'test@gmail.com' on #txtCEmail
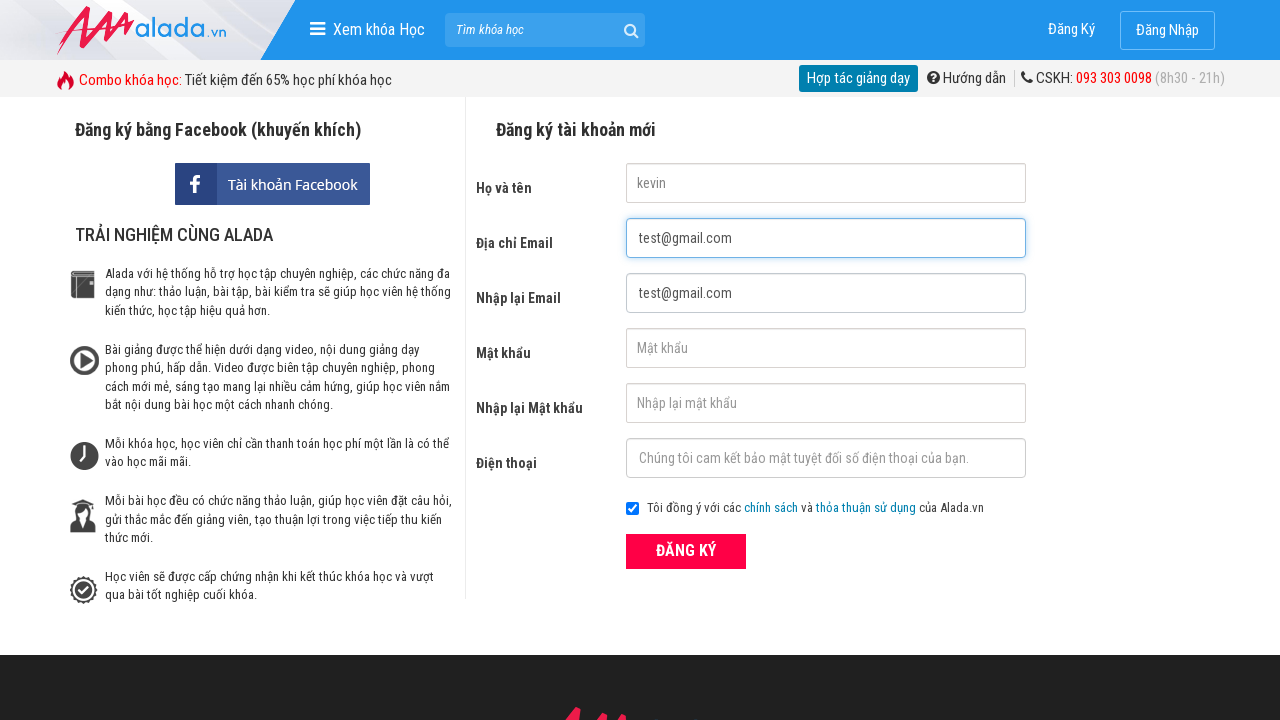

Filled password field with 5-character password '12345' on #txtPassword
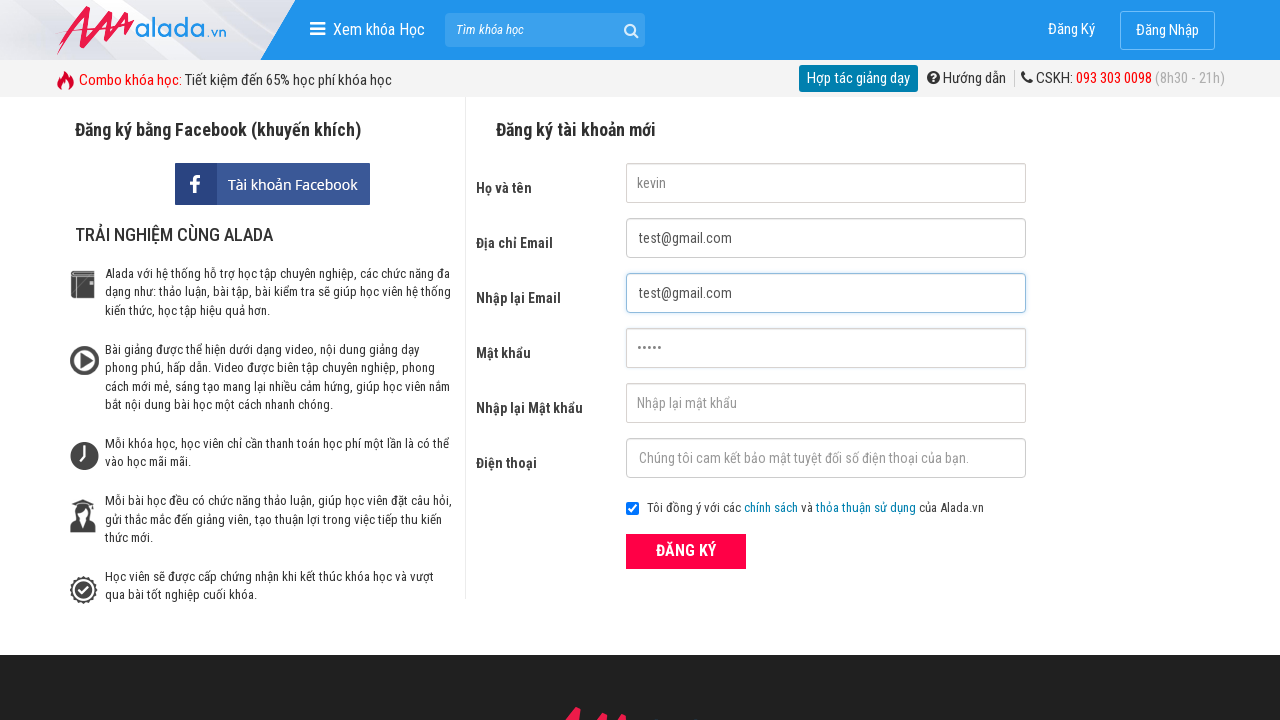

Filled confirm password field with '12345' on #txtCPassword
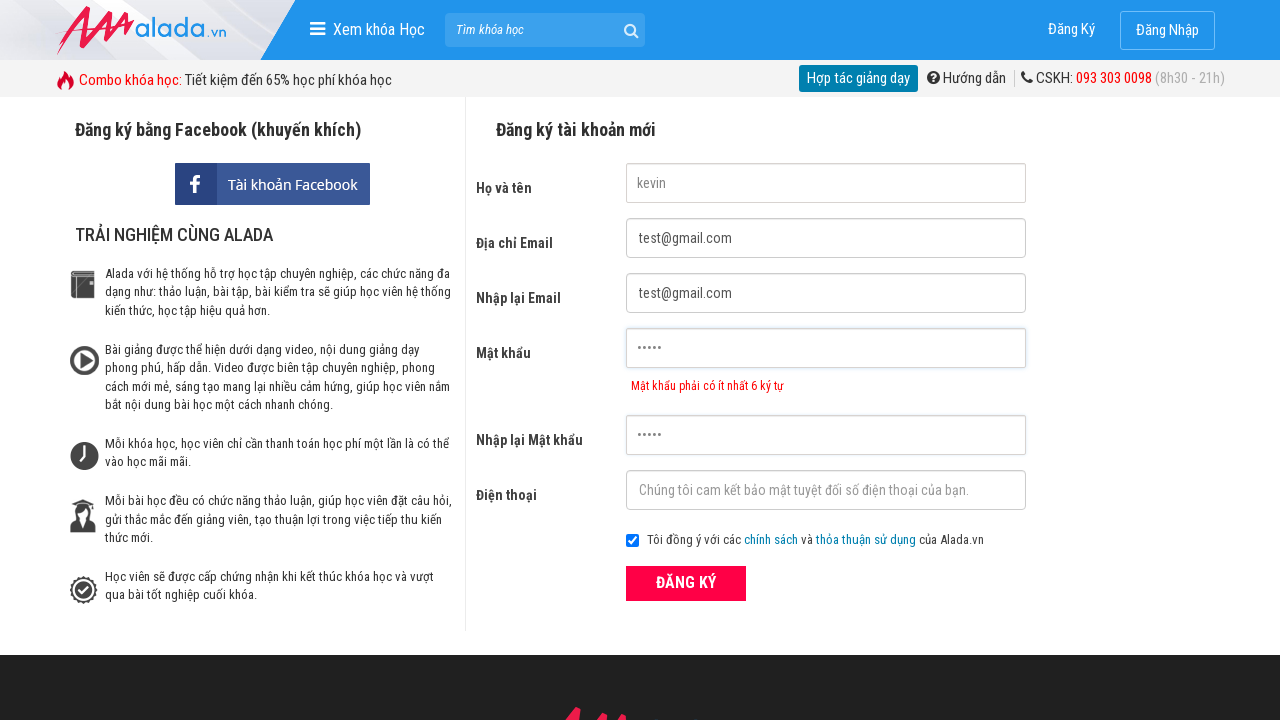

Filled phone field with '0912457892' on #txtPhone
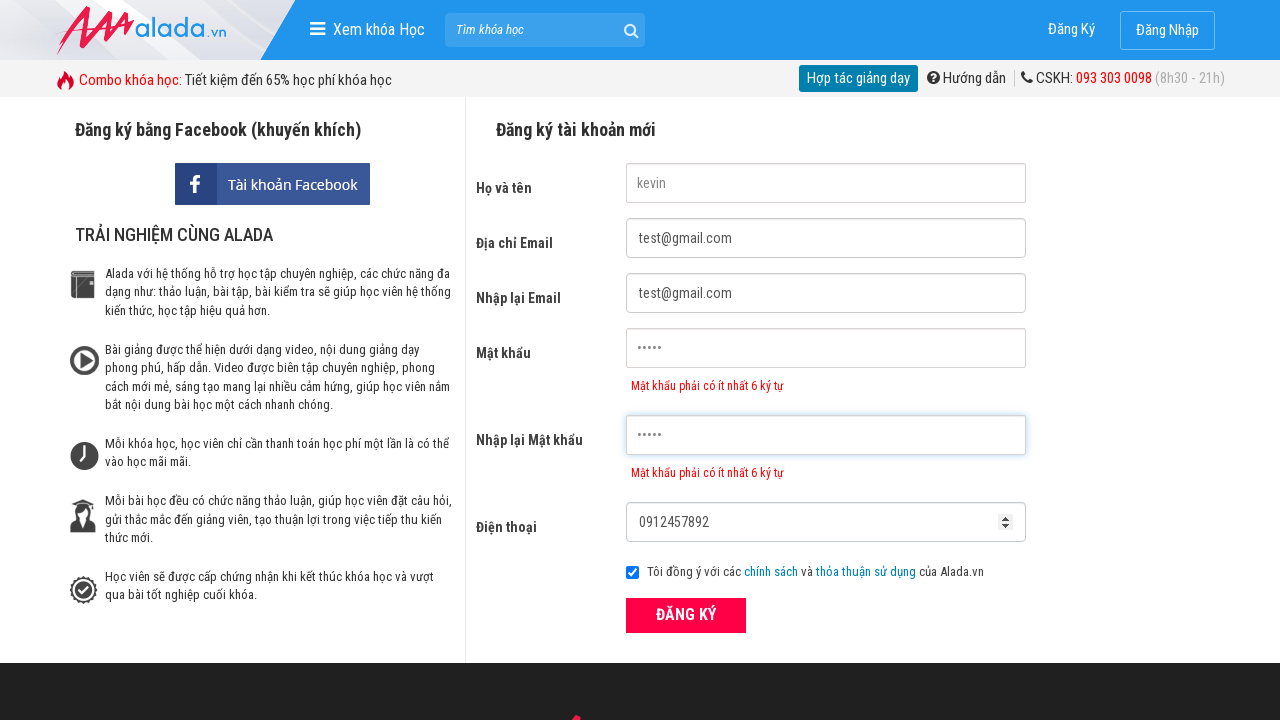

Clicked ĐĂNG KÝ (register) button at (686, 615) on xpath=//form[@id='frmLogin']//button[text()='ĐĂNG KÝ']
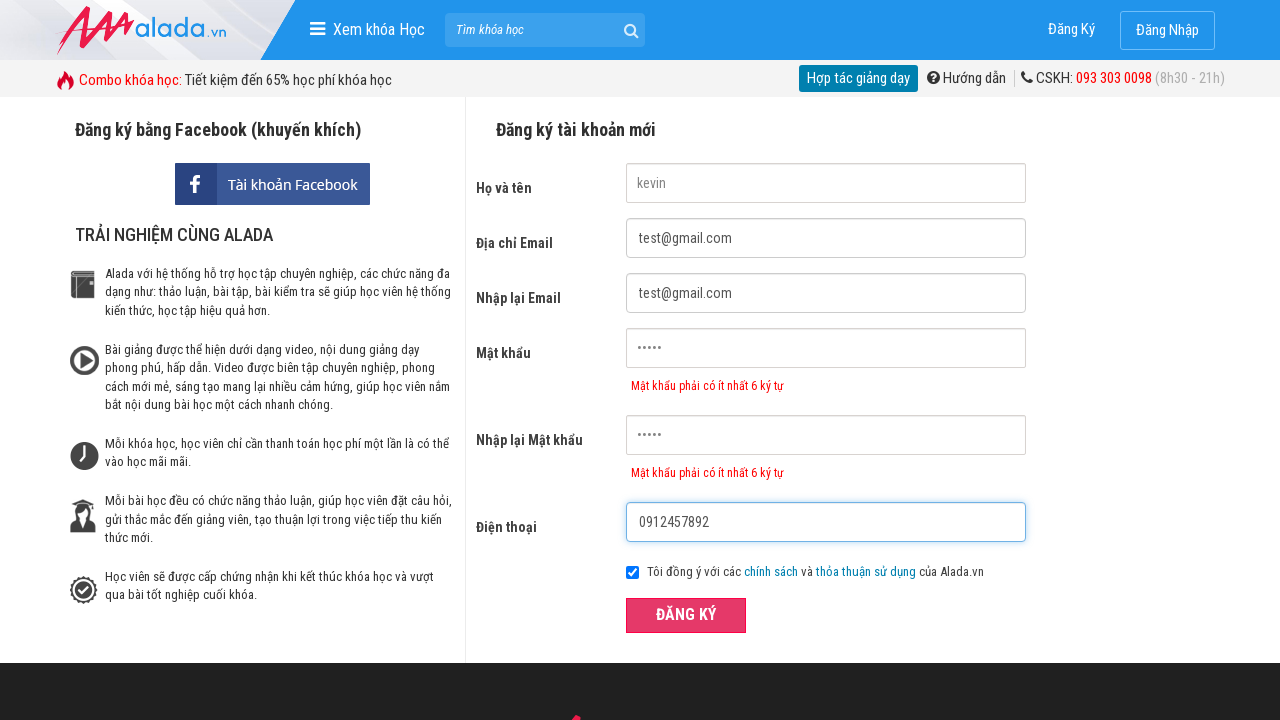

Password length error message appeared, confirming validation for password less than 6 characters
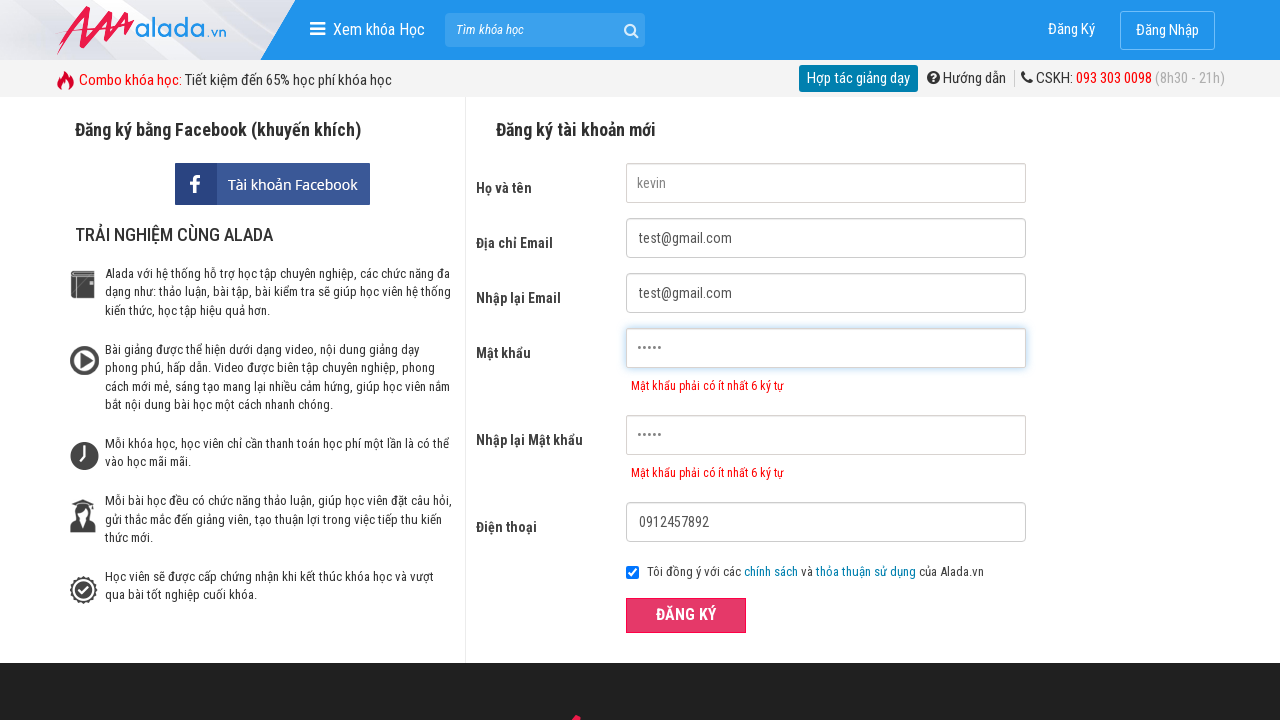

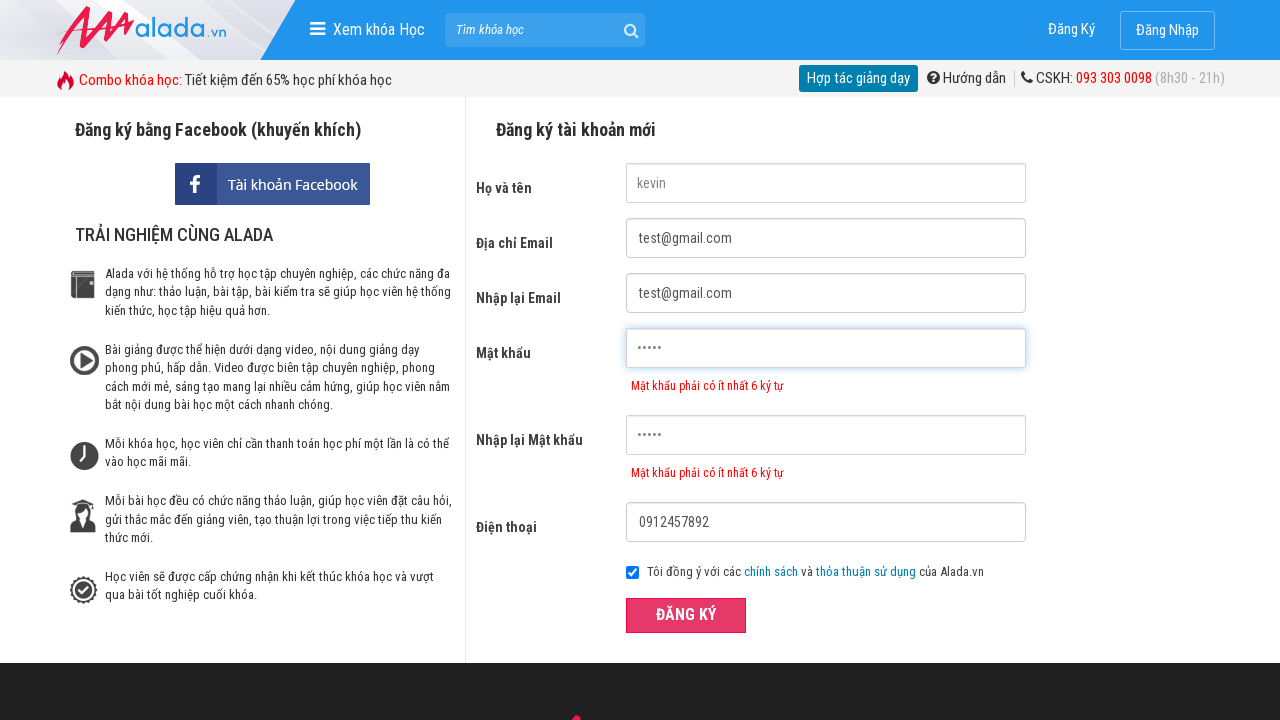